Tests e-commerce flow by viewing a product, adding it to cart, navigating to cart, and proceeding to checkout process

Starting URL: https://automationexercise.com/

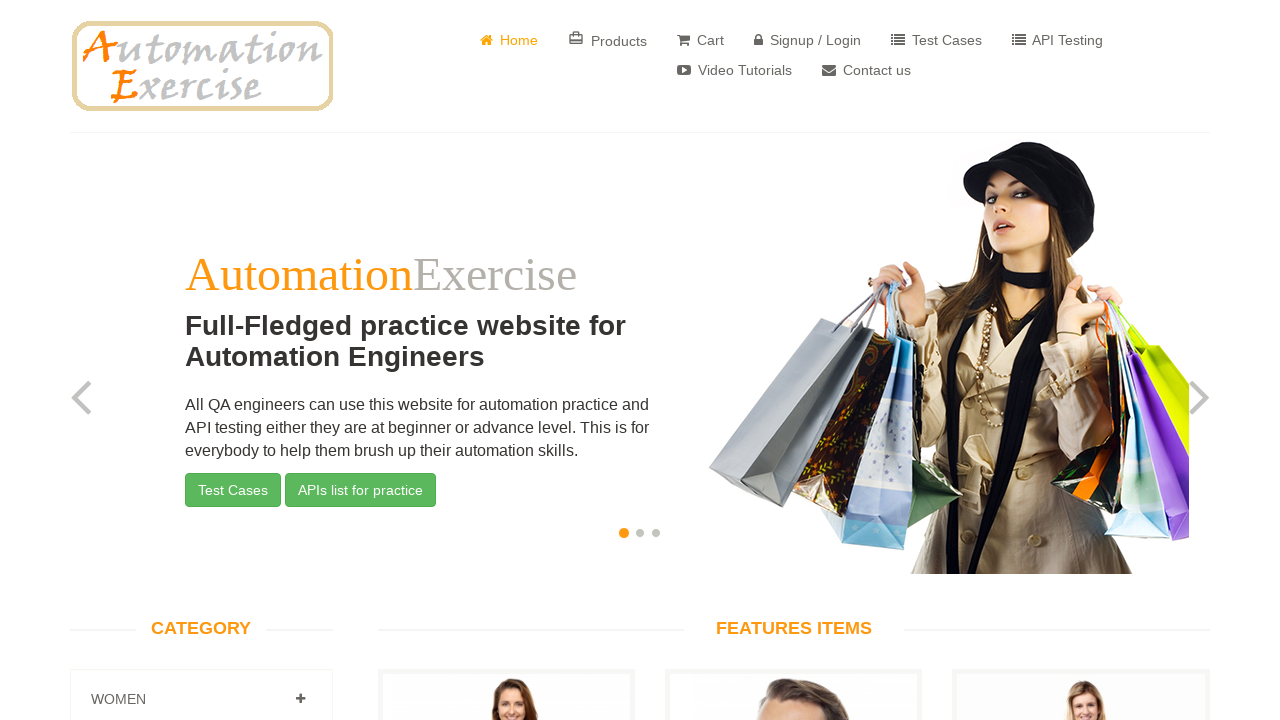

Clicked on first product's view link to see product details at (1081, 361) on xpath=/html/body/section[2]/div/div/div[2]/div[1]/div[4]/div/div[2]/ul/li/a
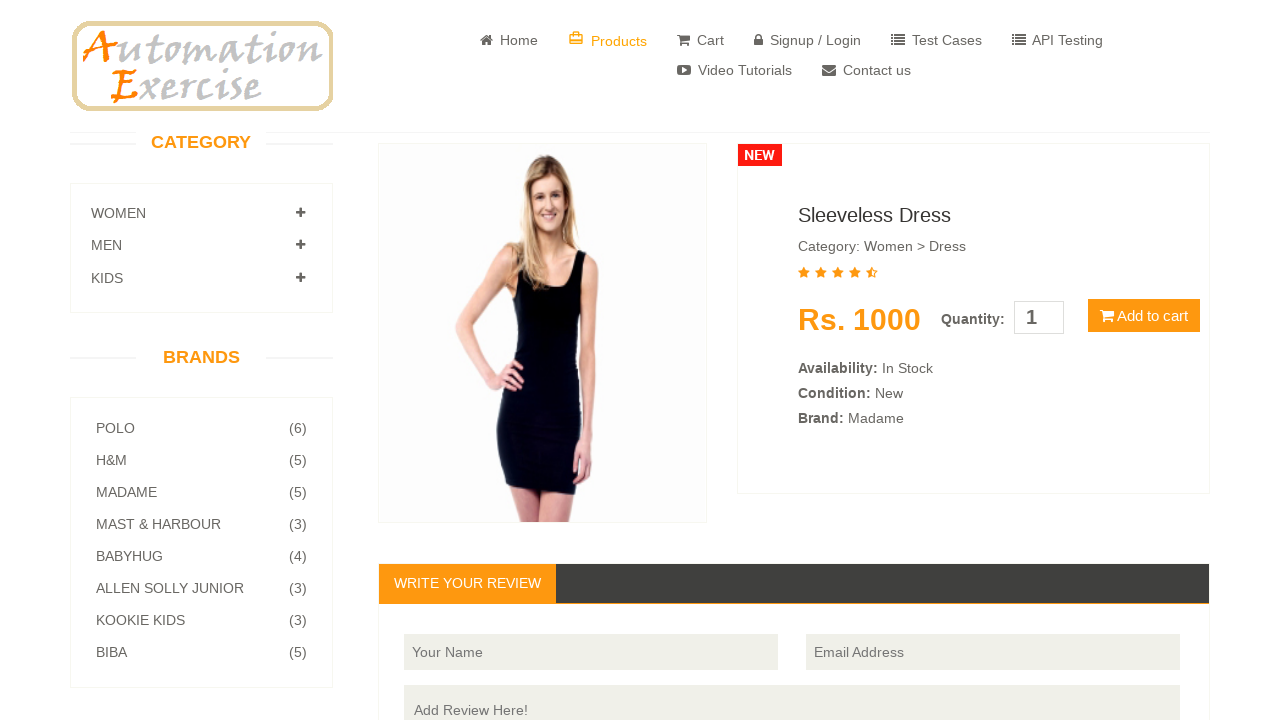

Clicked button to add product to cart at (1144, 316) on xpath=/html/body/section/div/div/div[2]/div[2]/div[2]/div/span/button
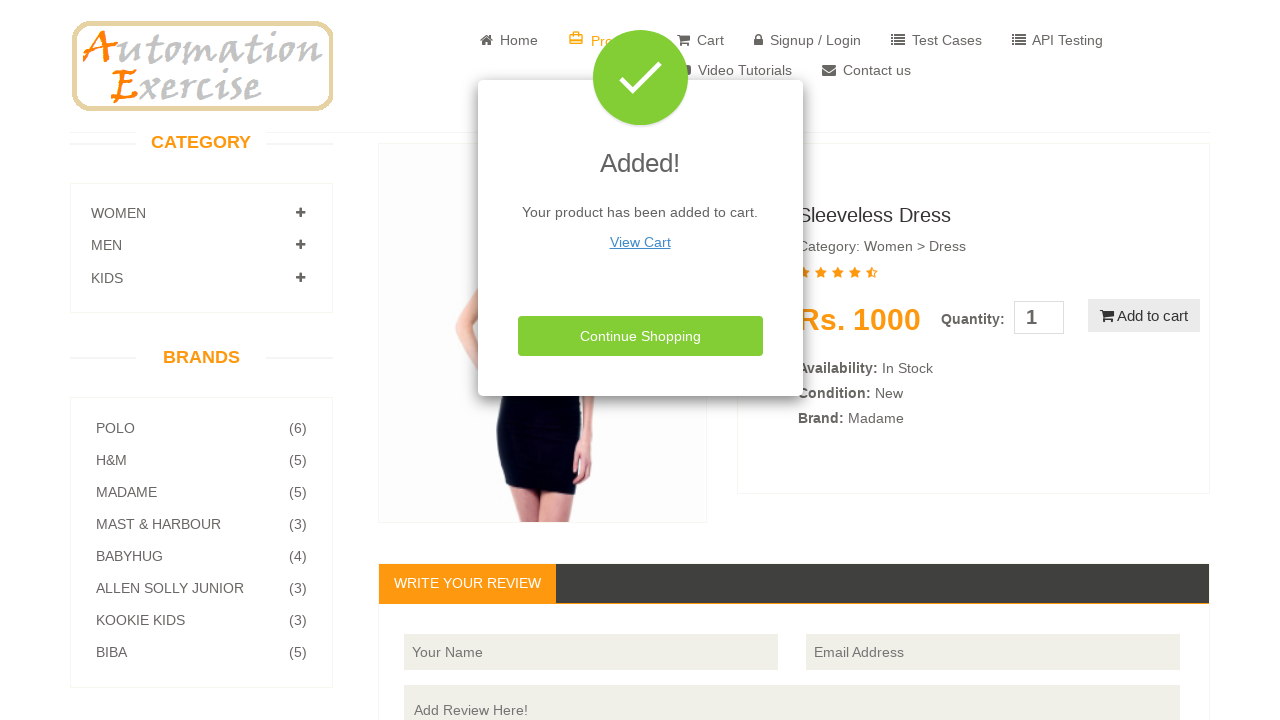

Clicked continue shopping button in add-to-cart modal at (640, 336) on //*[@id="cartModal"]/div/div/div[3]/button
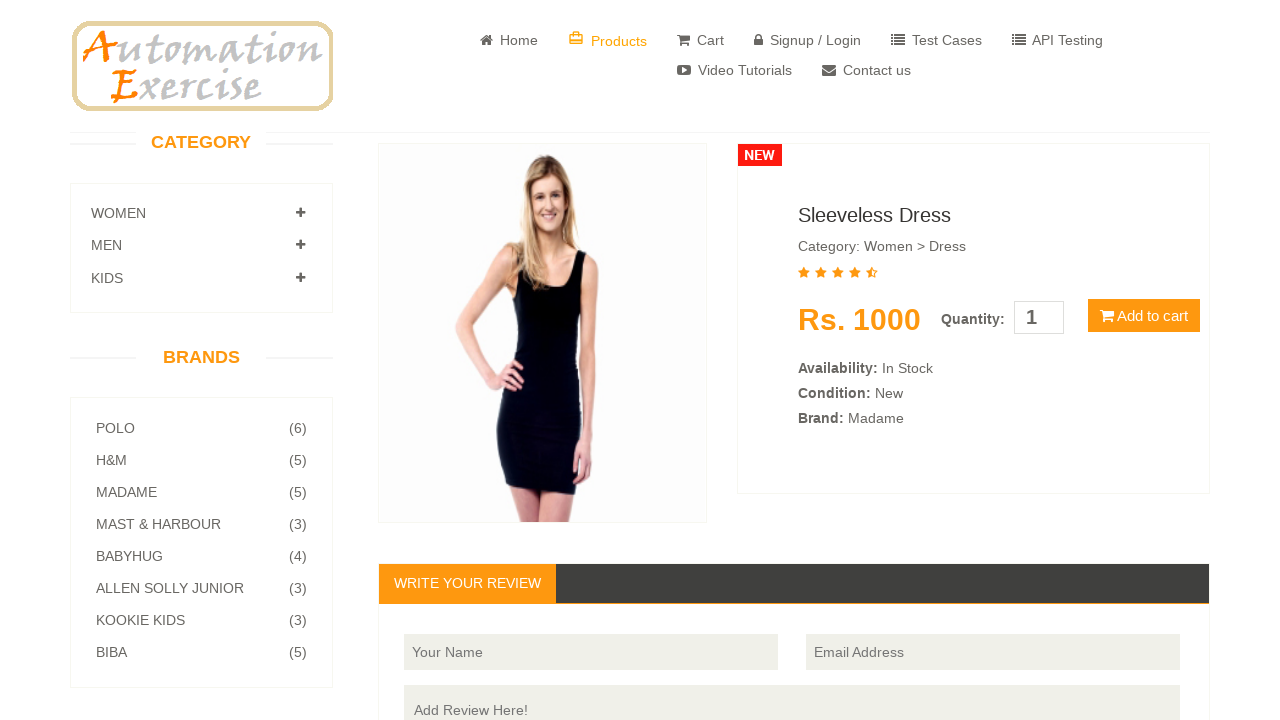

Clicked cart icon in header to view shopping cart at (684, 40) on //*[@id="header"]/div/div/div/div[2]/div/ul/li[3]/a/i
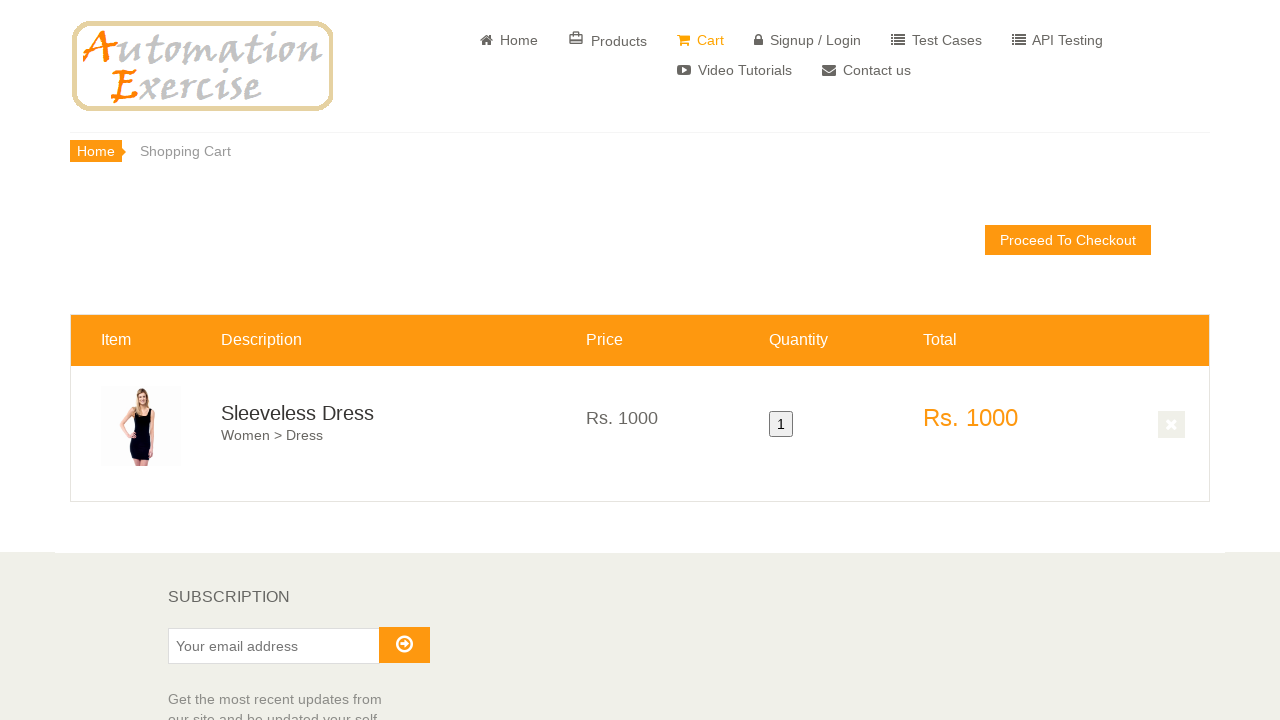

Clicked proceed to checkout link at (1068, 240) on //*[@id="do_action"]/div[1]/div/div/a
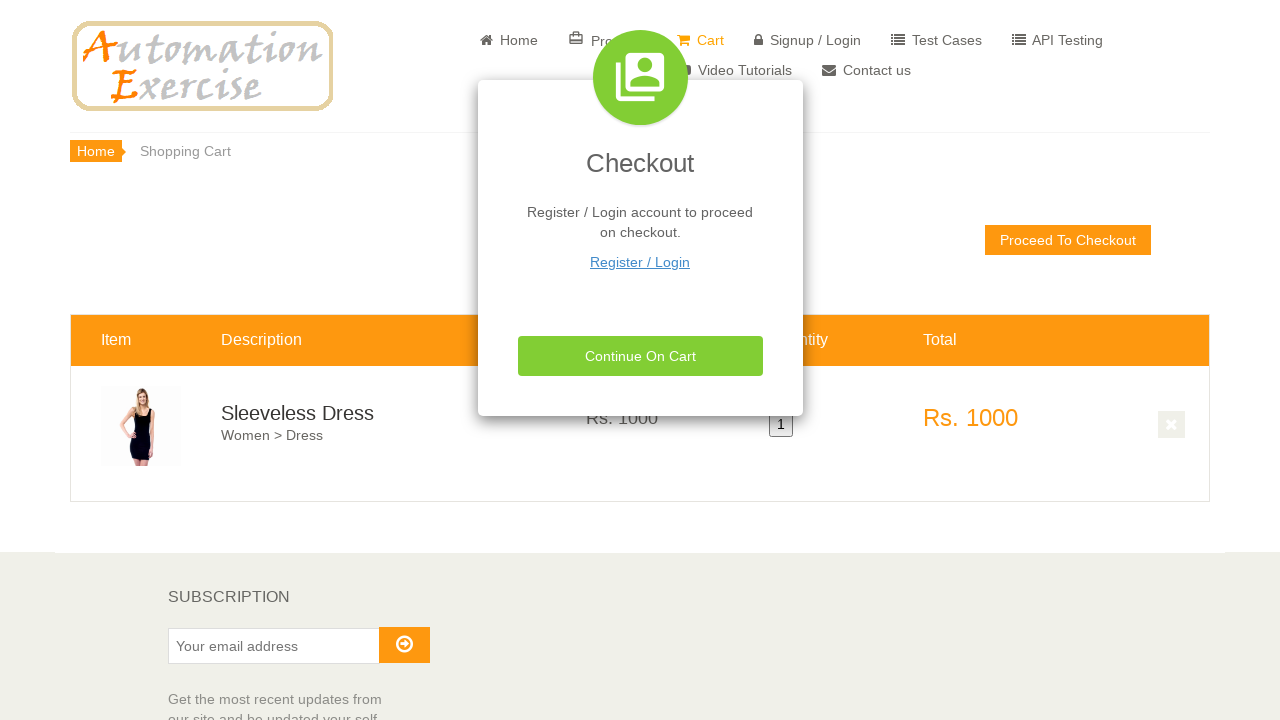

Clicked register/login link in checkout modal at (640, 262) on //*[@id="checkoutModal"]/div/div/div[2]/p[2]/a/u
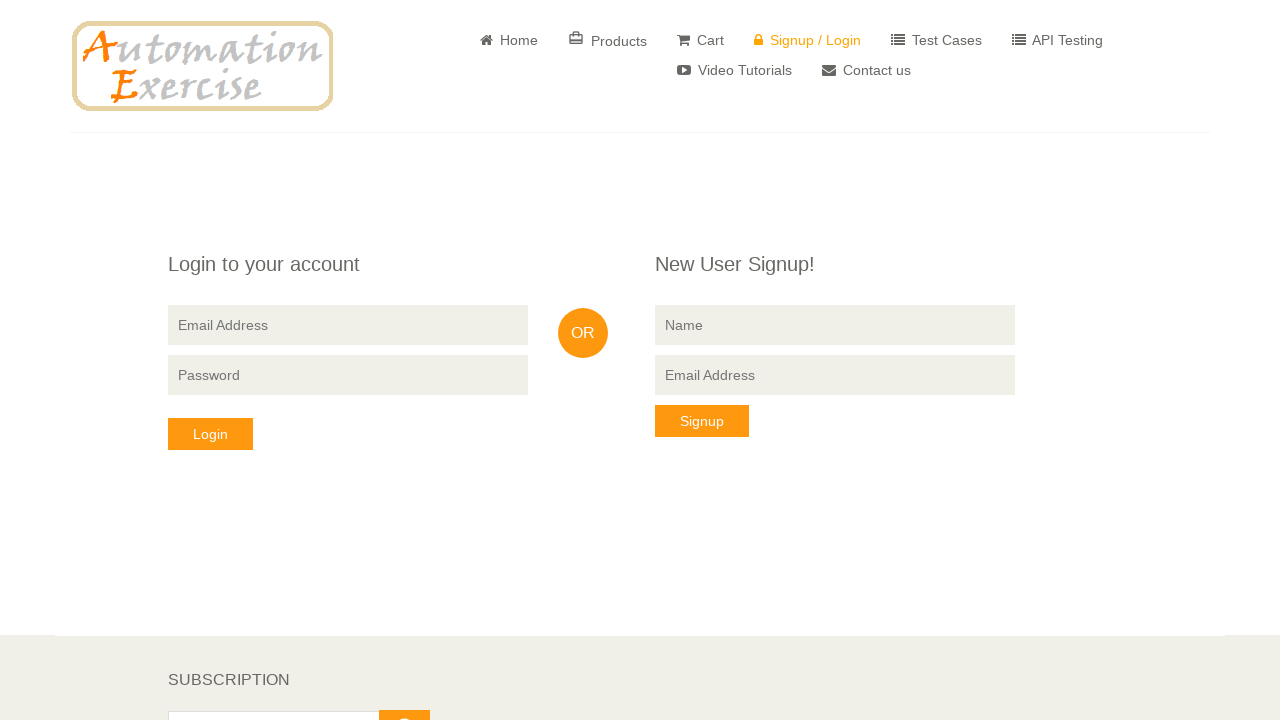

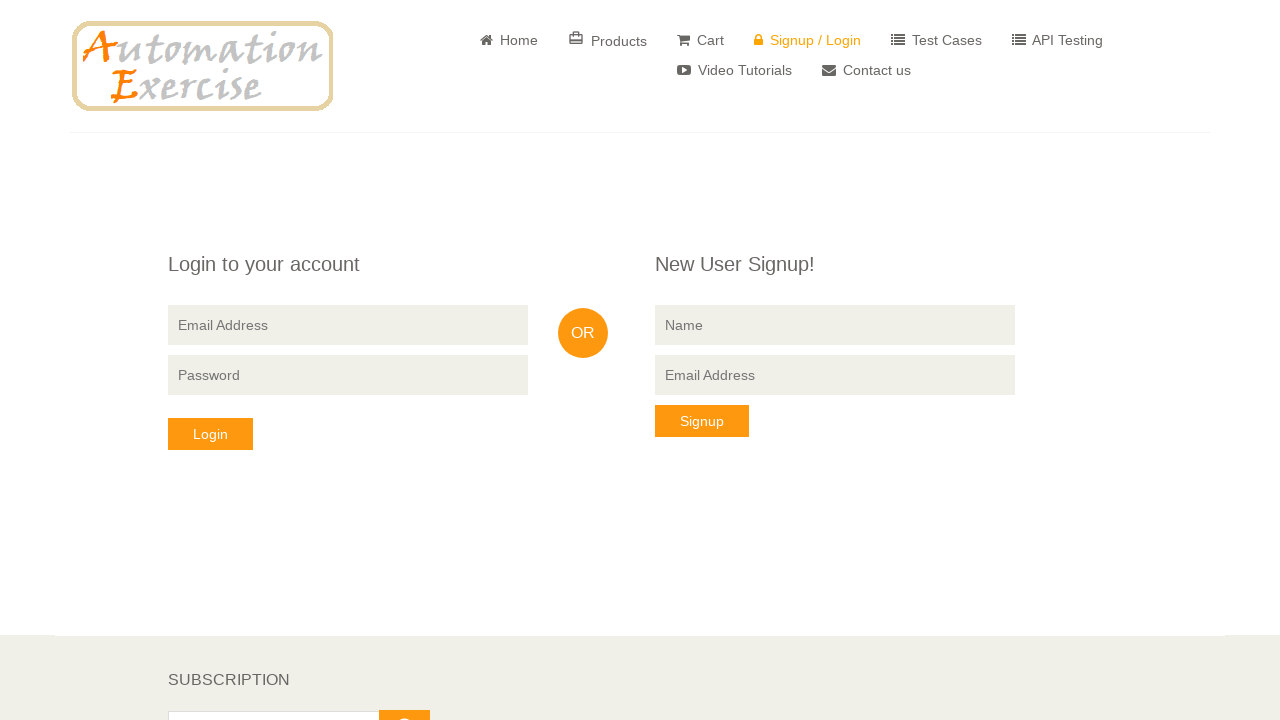